Tests signup form validation with all empty fields, verifying the submit button is disabled when only terms checkbox is checked

Starting URL: https://kwidos.com/auth/register/contractor

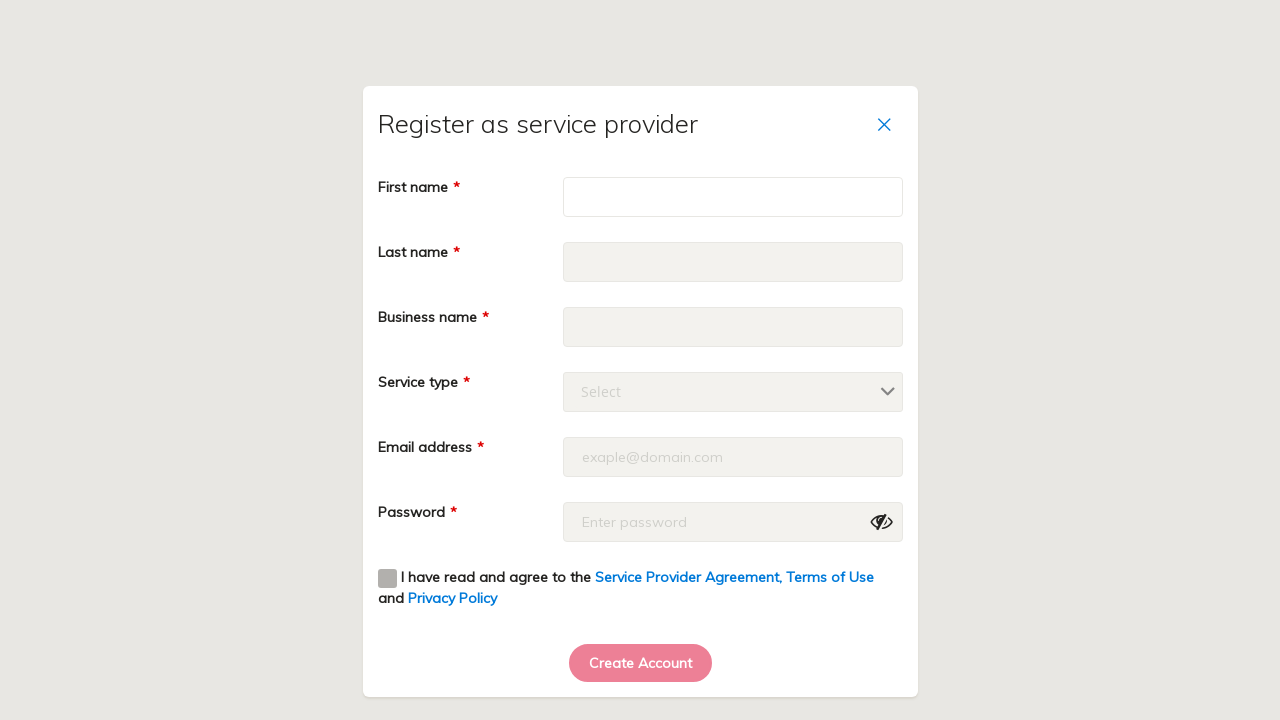

Navigated to contractor signup page
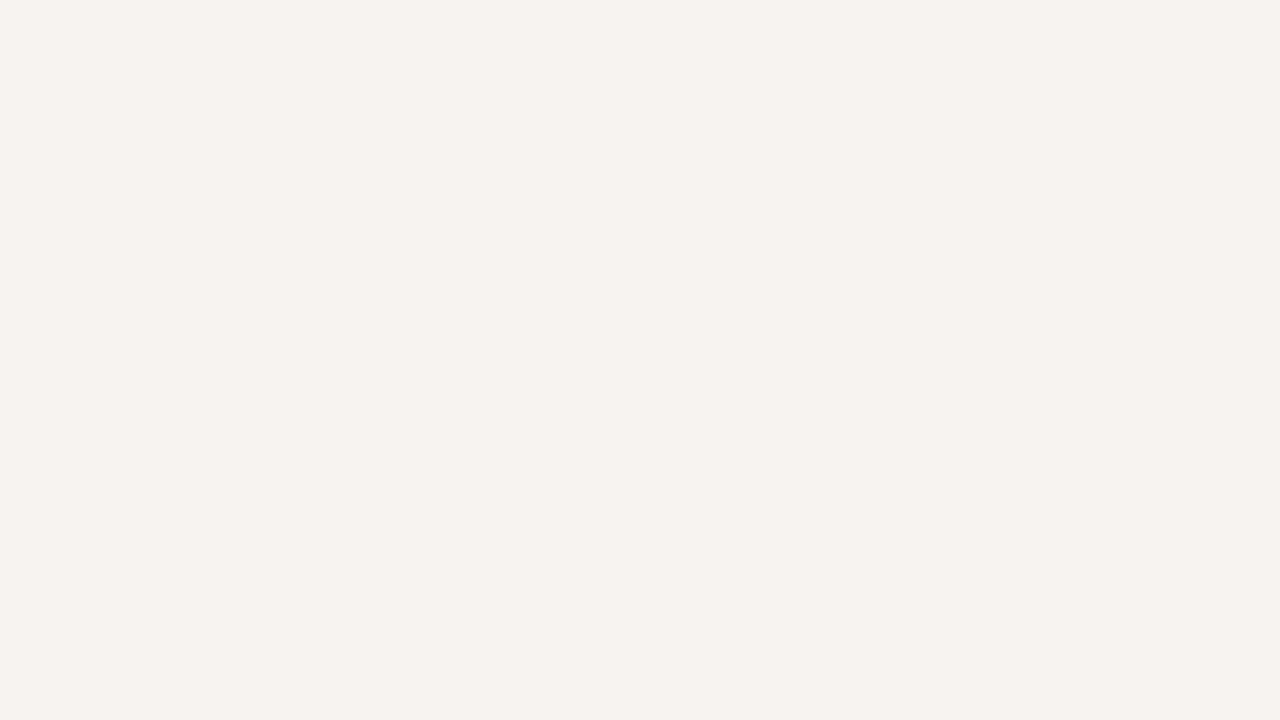

Clicked terms checkbox without filling any credential fields at (387, 579) on [class='col-lg-12 col-xs-12 col-md-12 checkbox-block'] p-checkbox
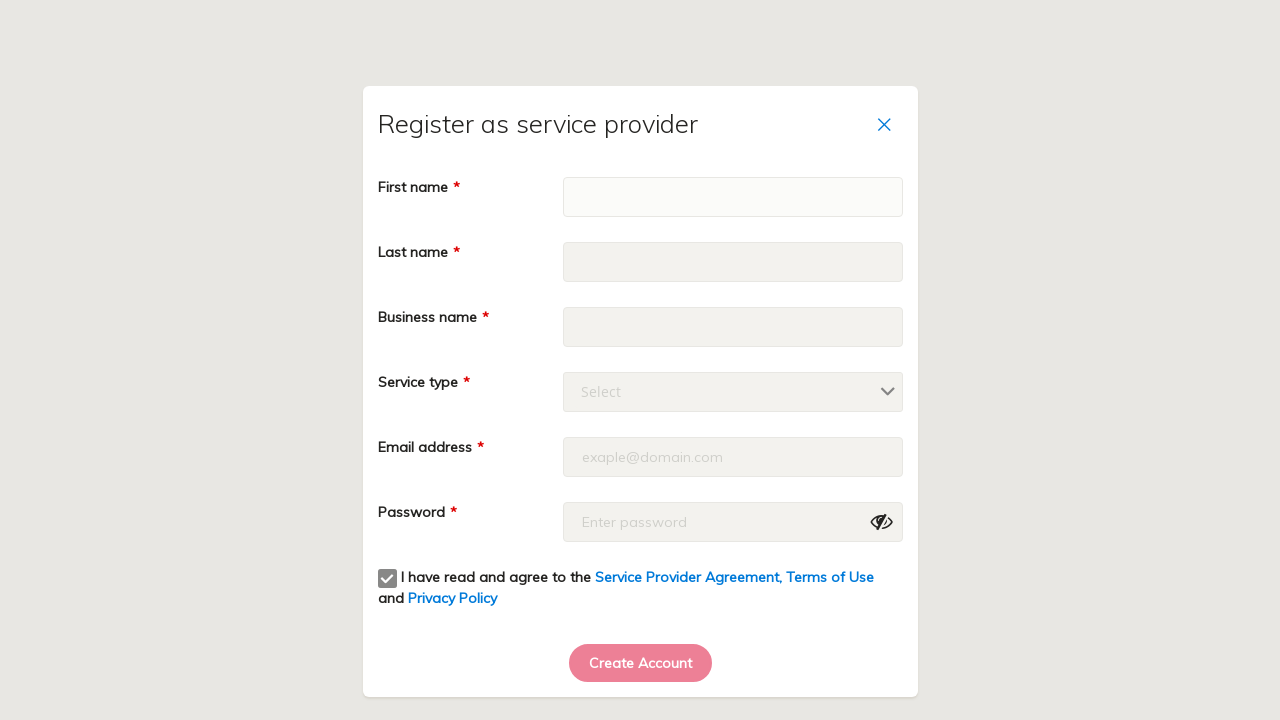

Located submit button
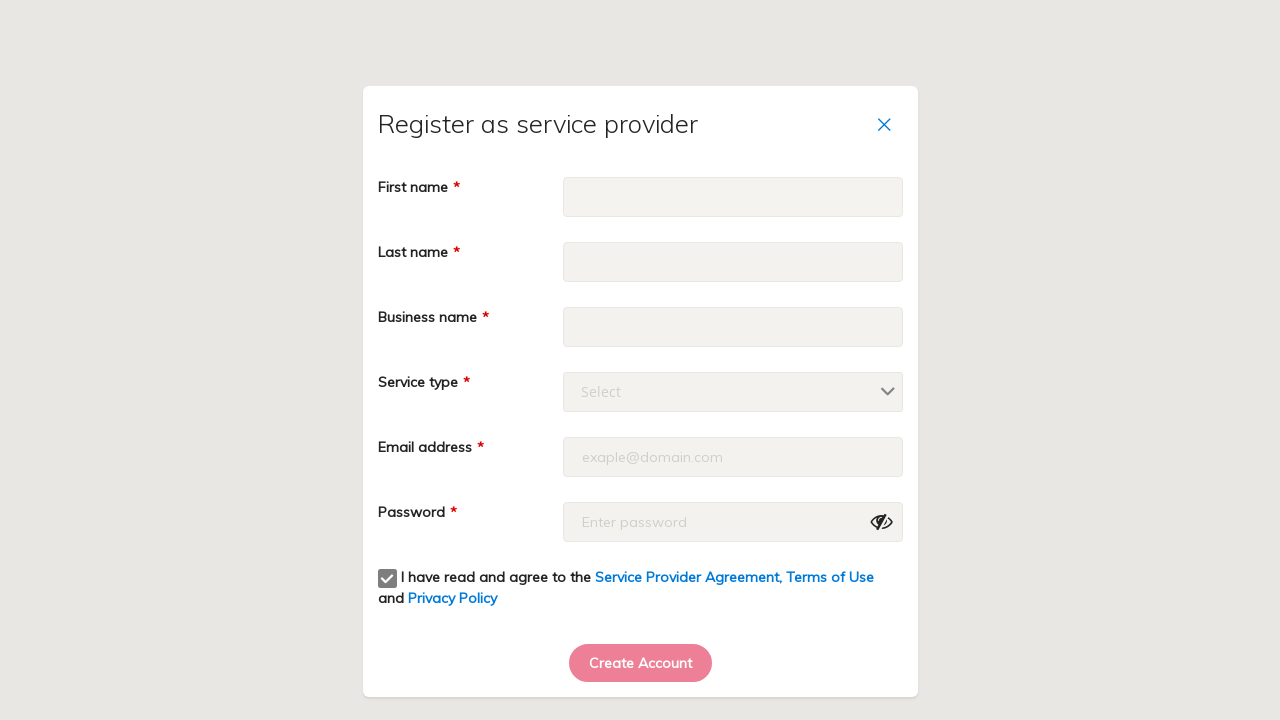

Verified submit button is disabled when only terms checkbox is checked with empty credentials
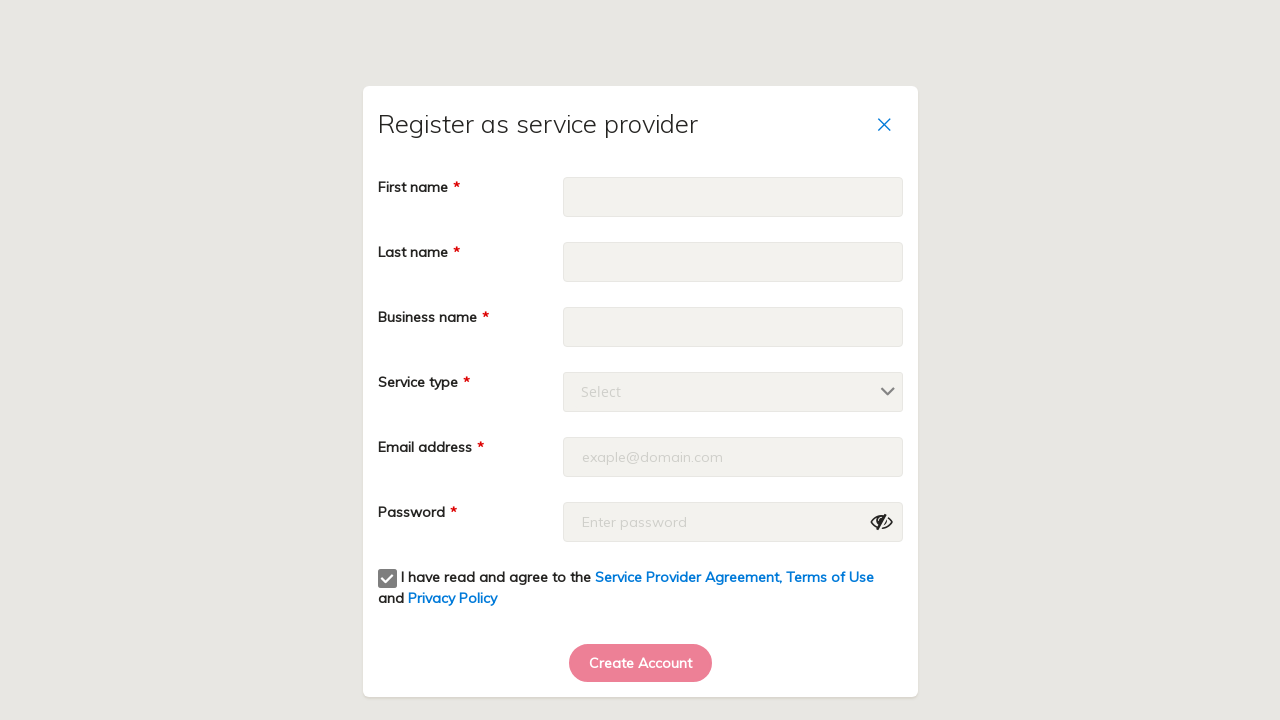

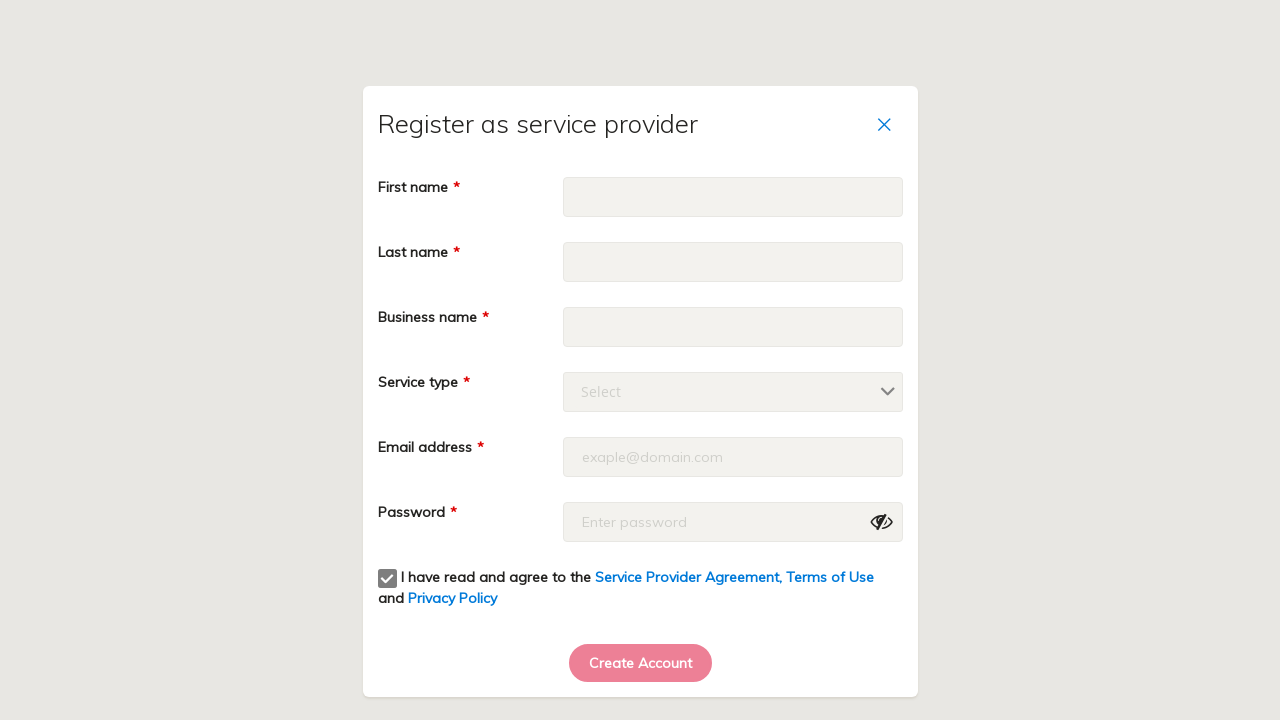